Tests window handling by clicking a link that opens a new window, then switching to the new window and verifying it contains expected content

Starting URL: https://the-internet.herokuapp.com/windows

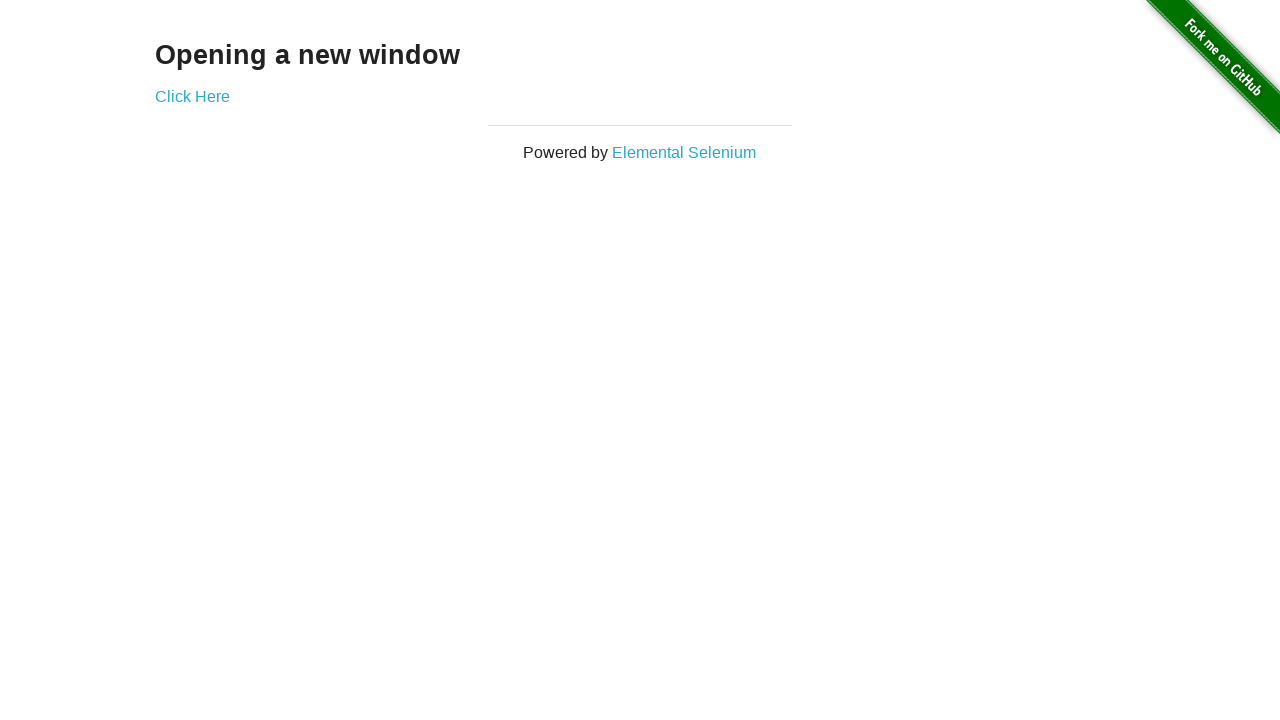

Clicked 'Click Here' link to open new window at (192, 96) on text=Click Here
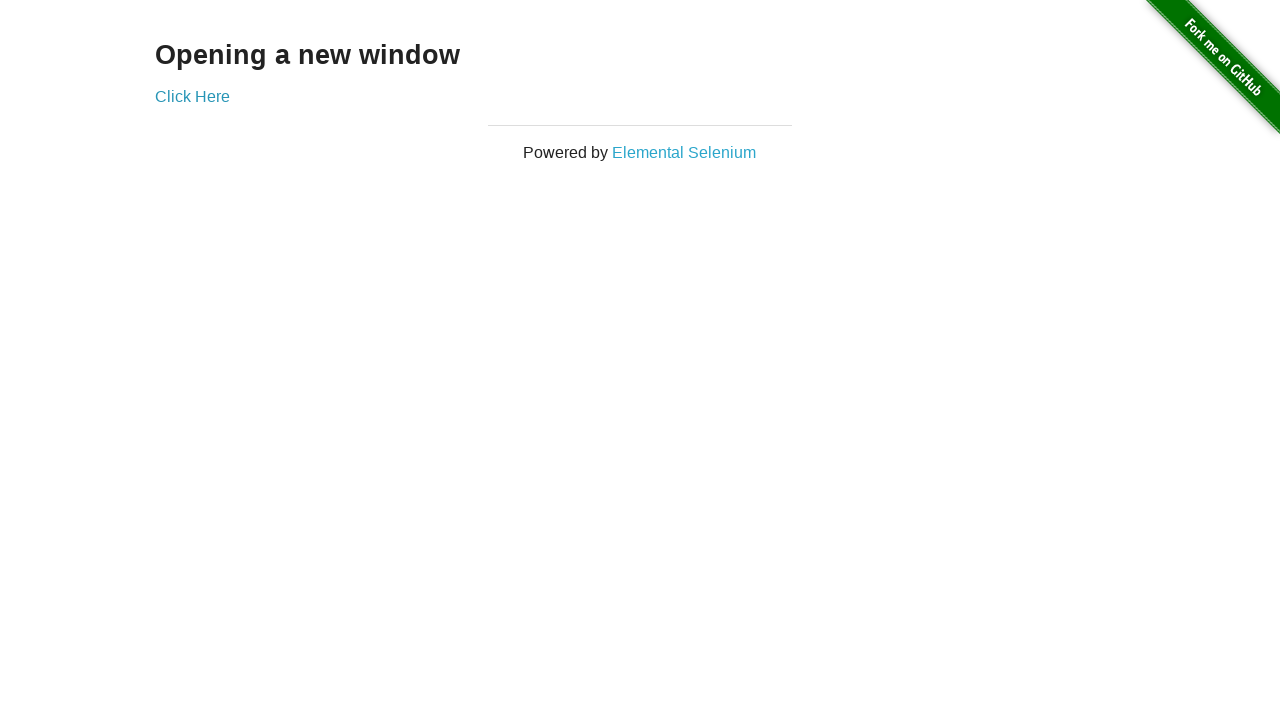

Captured new window page object
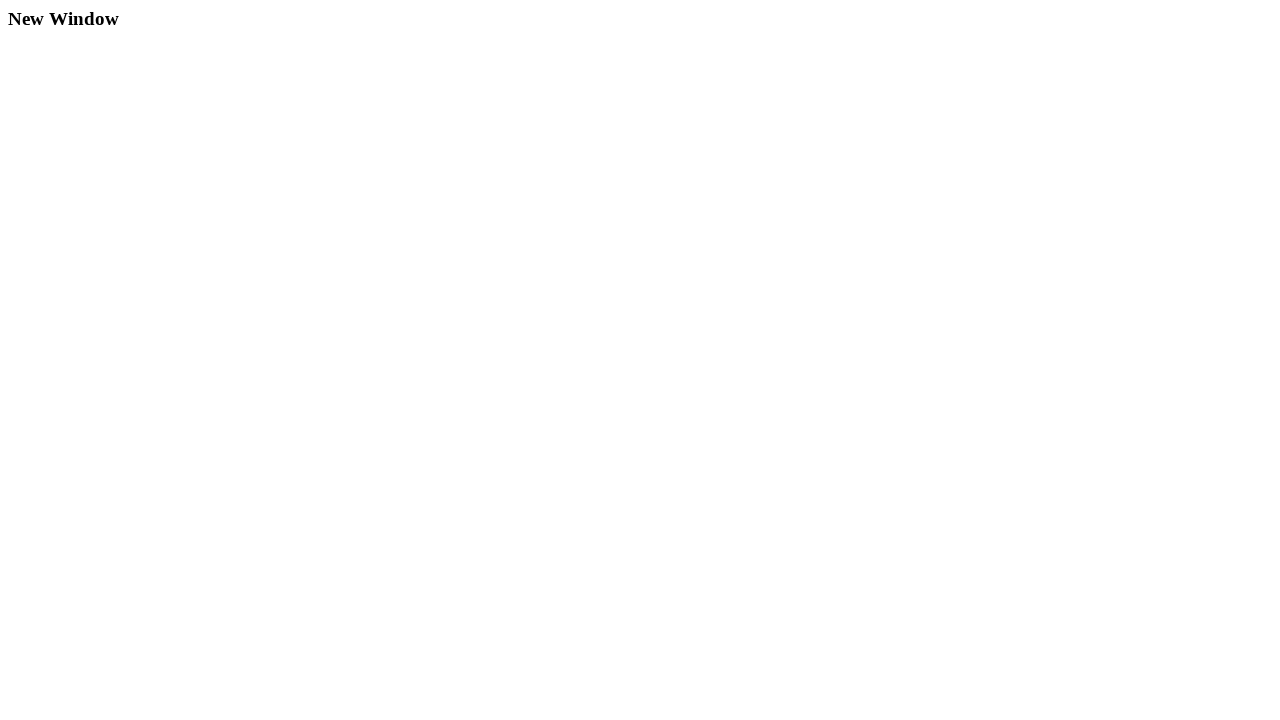

New window page loaded completely
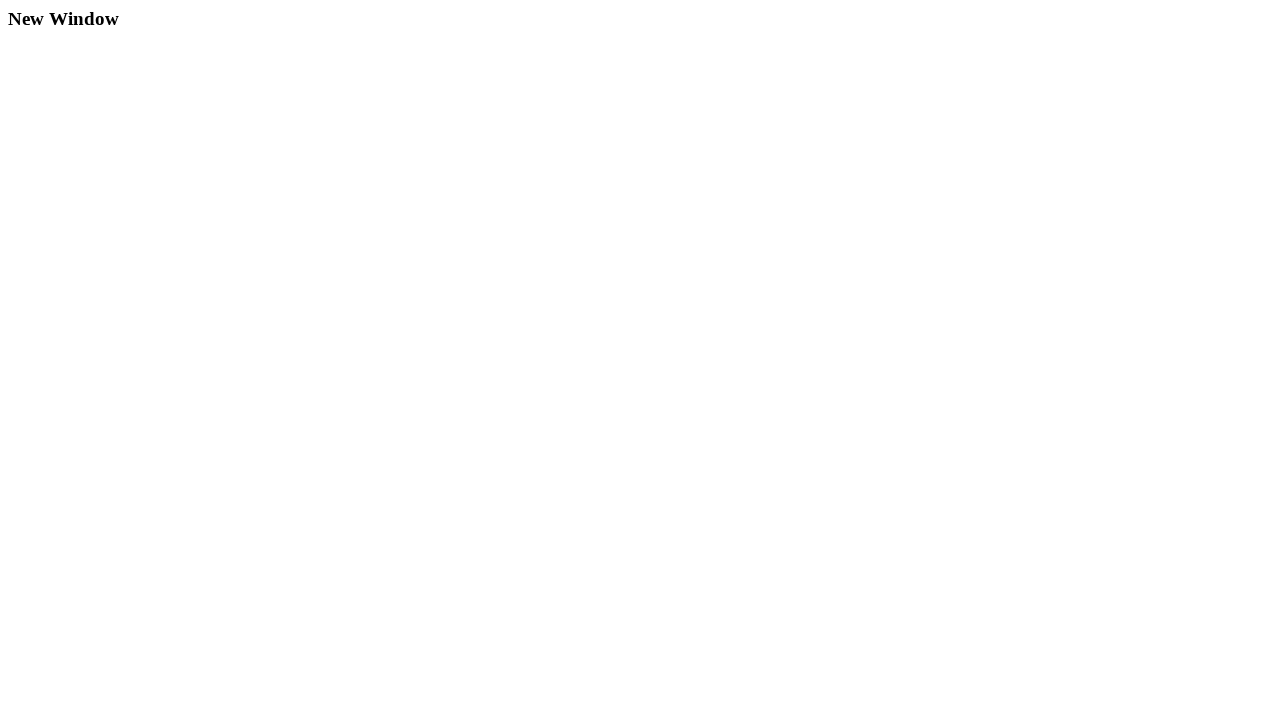

Verified new window contains 'New Window' text
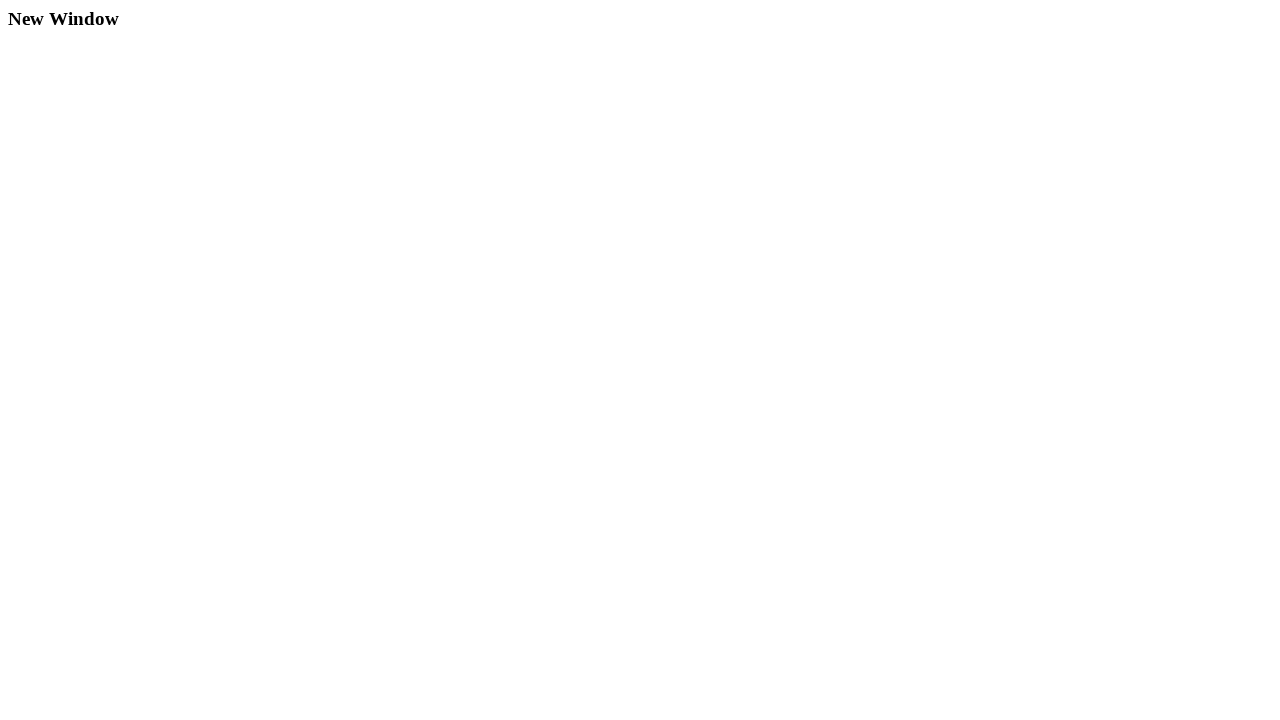

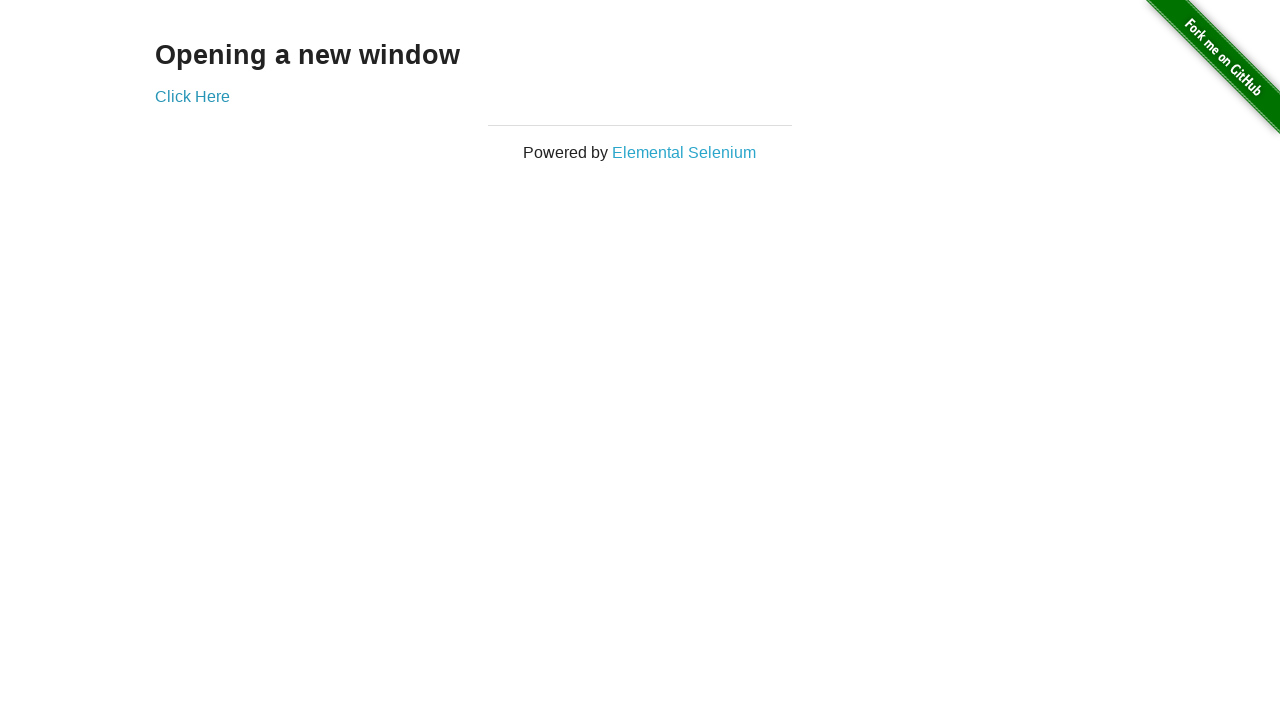